Navigates to Disney.com homepage and verifies the page loads successfully

Starting URL: https://www.disney.com

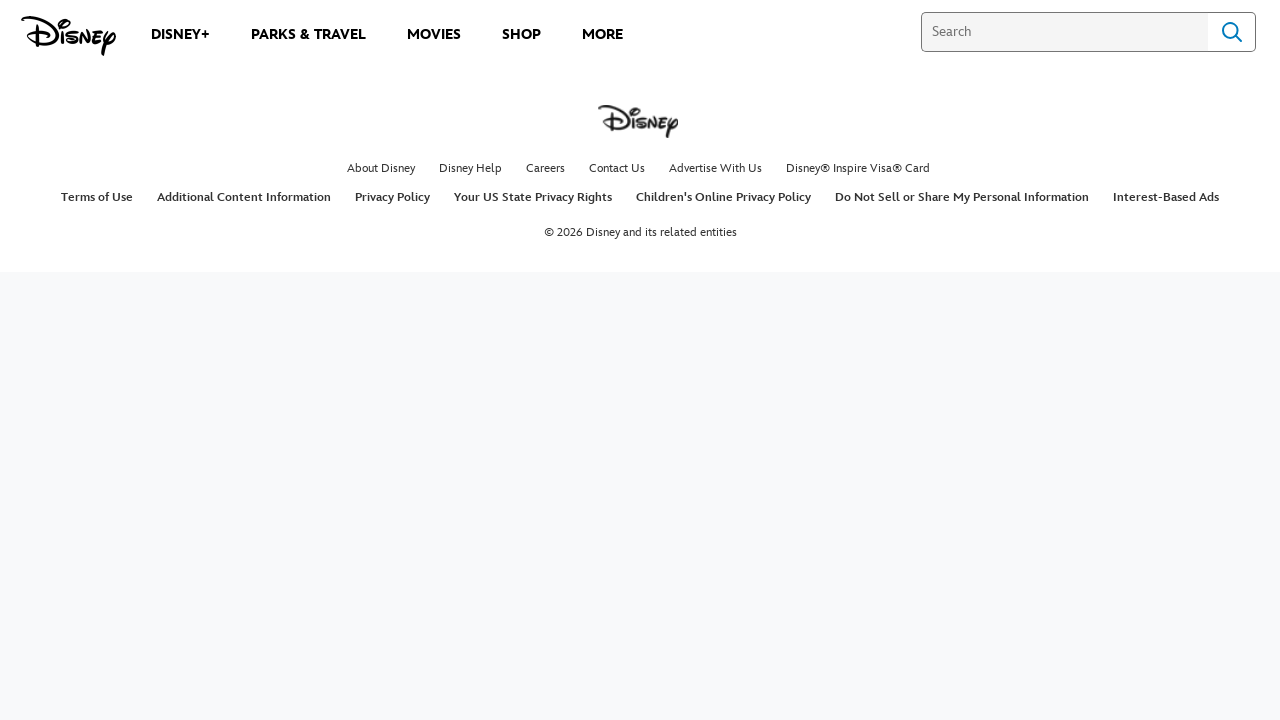

Waited for Disney.com homepage to load (domcontentloaded state)
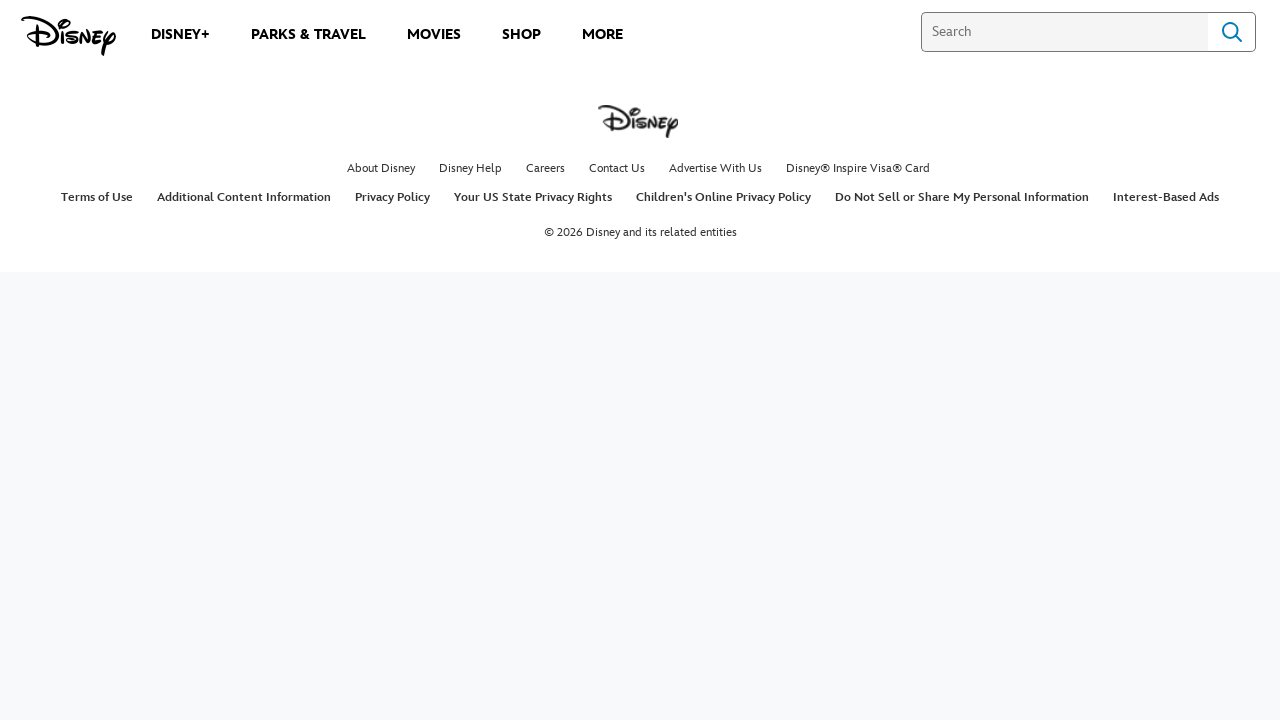

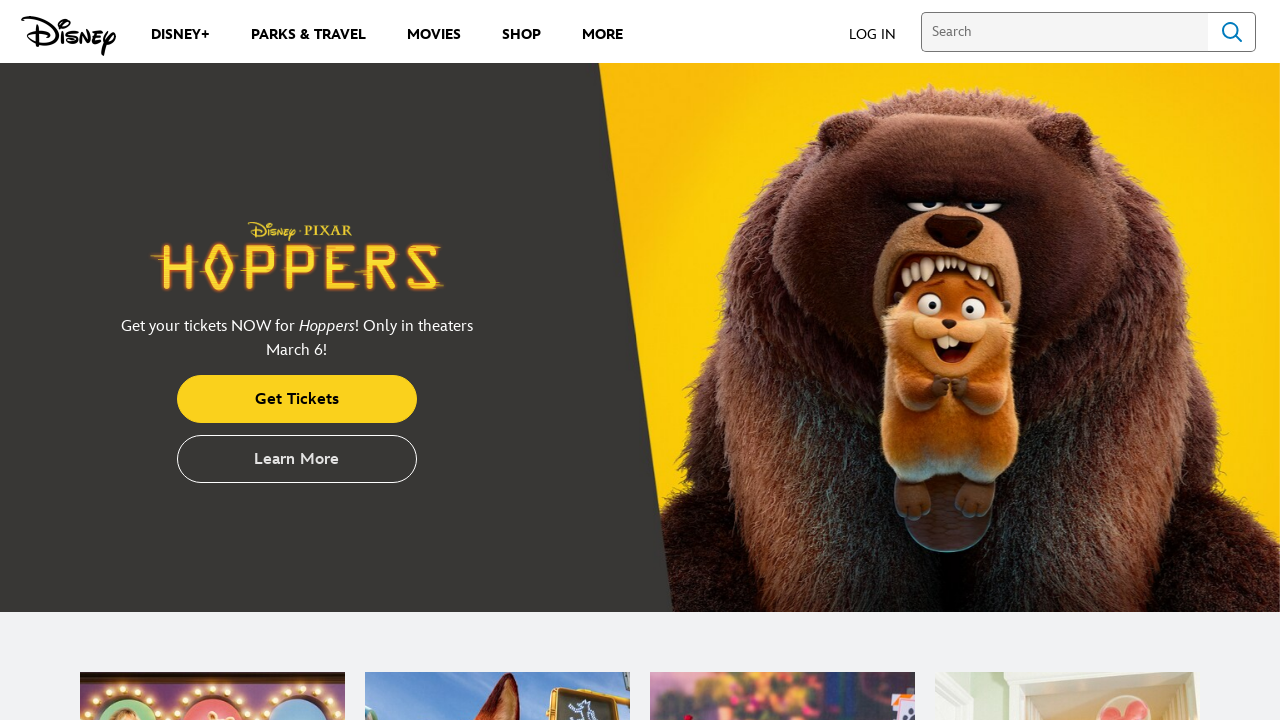